Tests marking individual todo items as complete by checking their checkboxes

Starting URL: https://demo.playwright.dev/todomvc

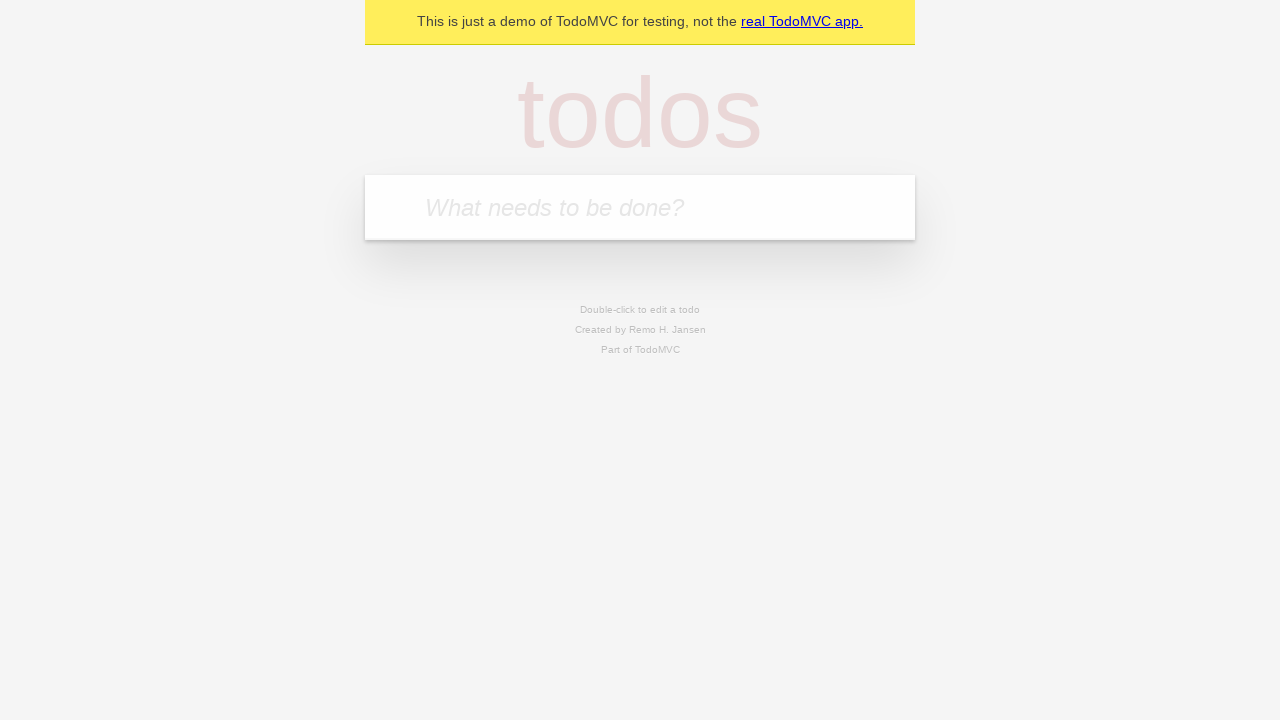

Filled input field with first todo item 'buy some cheese' on internal:attr=[placeholder="What needs to be done?"i]
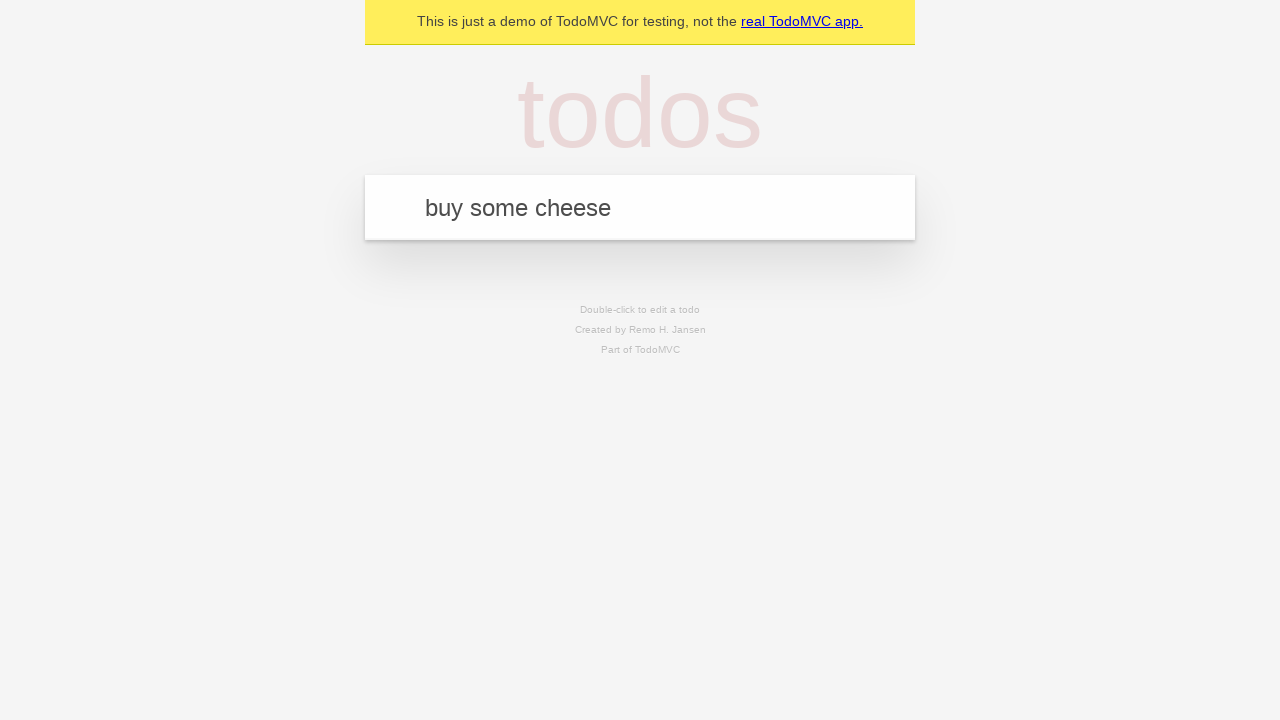

Pressed Enter to add first todo item on internal:attr=[placeholder="What needs to be done?"i]
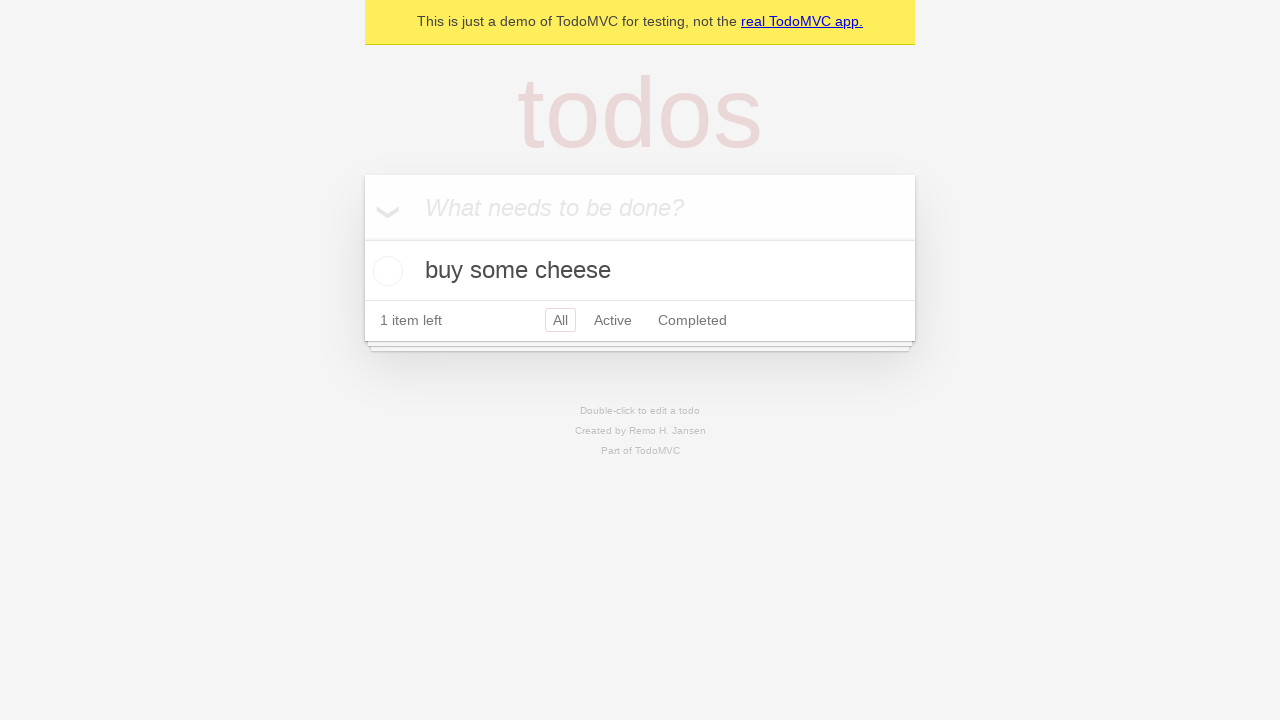

Filled input field with second todo item 'feed the cat' on internal:attr=[placeholder="What needs to be done?"i]
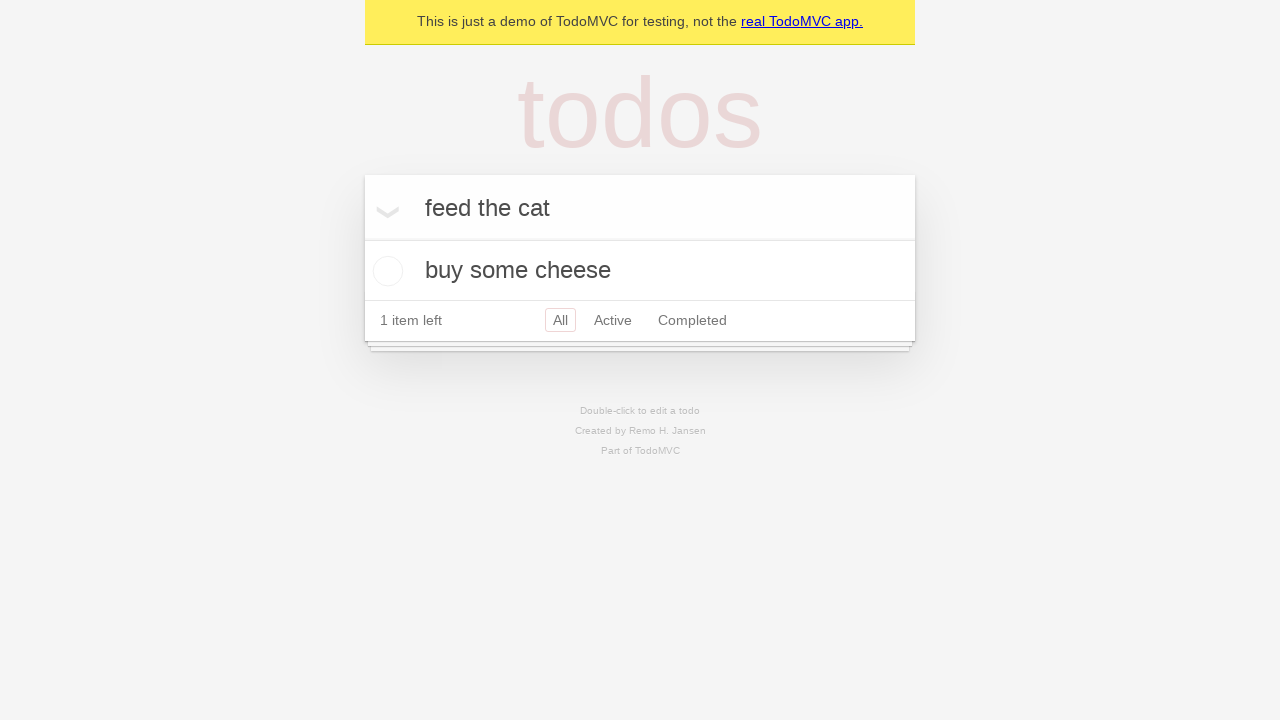

Pressed Enter to add second todo item on internal:attr=[placeholder="What needs to be done?"i]
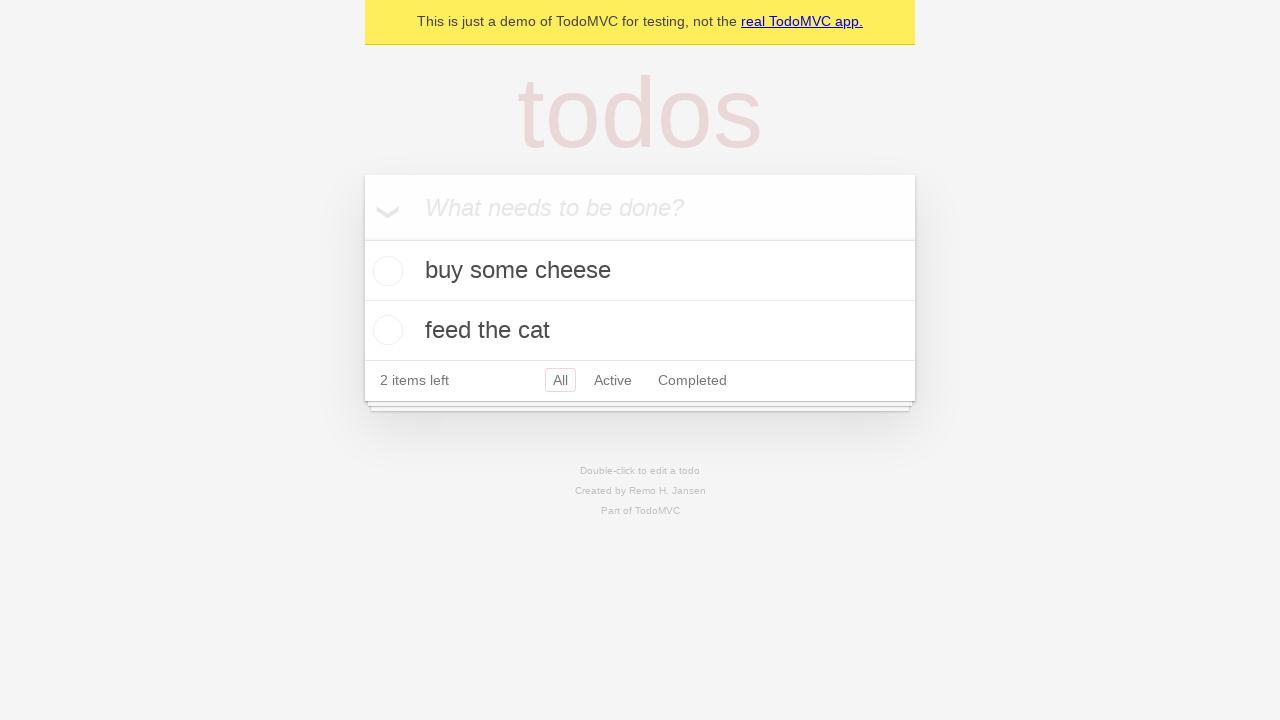

Marked first todo item 'buy some cheese' as complete by checking checkbox at (385, 271) on internal:testid=[data-testid="todo-item"s] >> nth=0 >> internal:role=checkbox
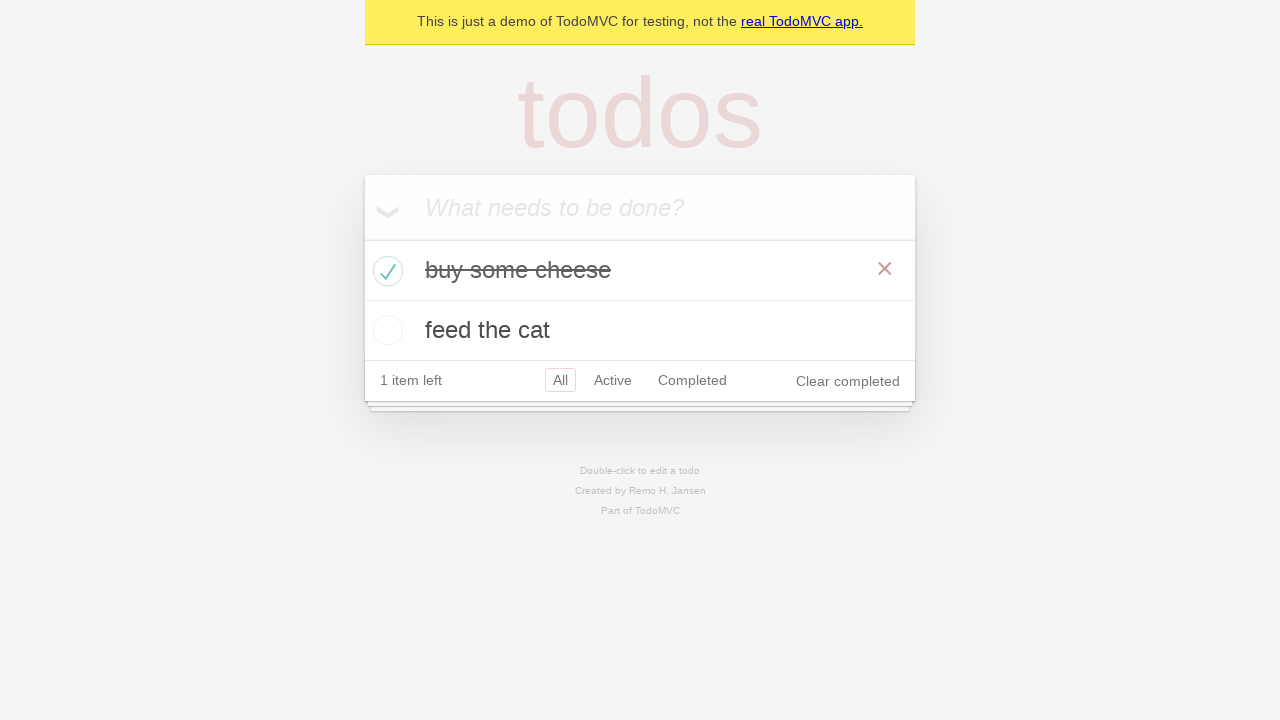

Marked second todo item 'feed the cat' as complete by checking checkbox at (385, 330) on internal:testid=[data-testid="todo-item"s] >> nth=1 >> internal:role=checkbox
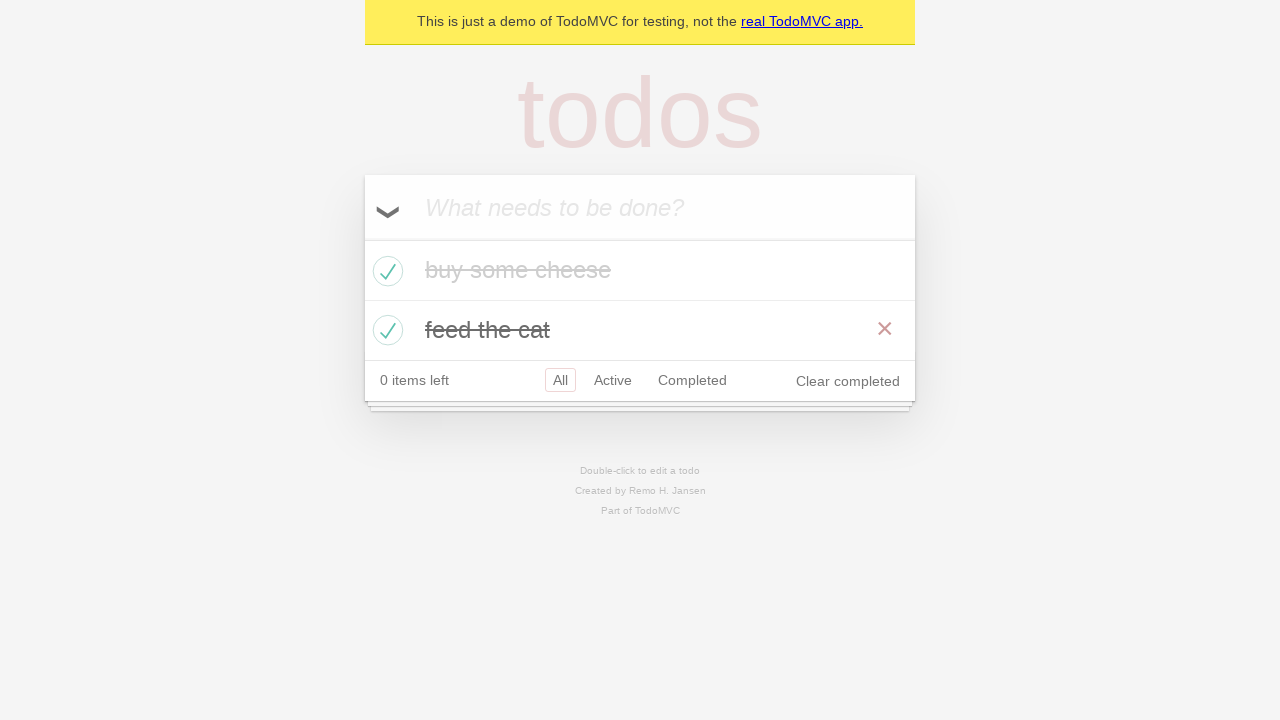

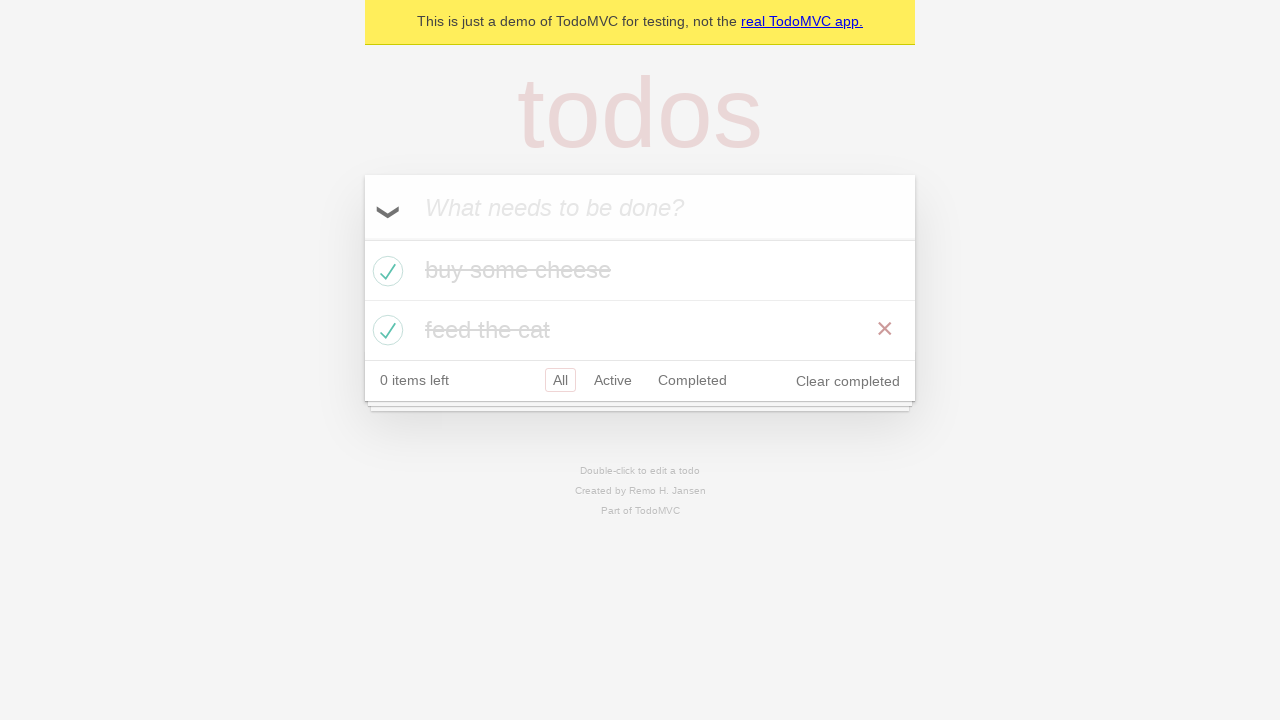